Navigates to ToolsQA website and clicks on the Enroll link

Starting URL: https://toolsqa.com/

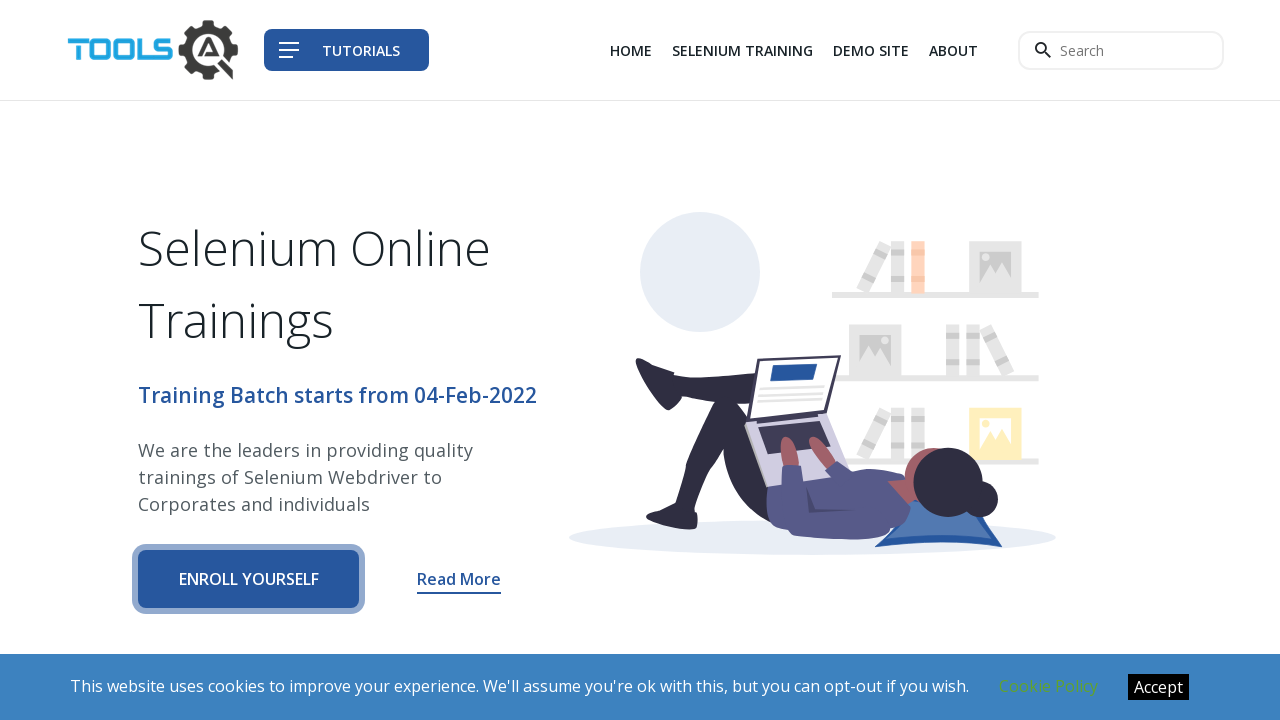

Navigated to ToolsQA website
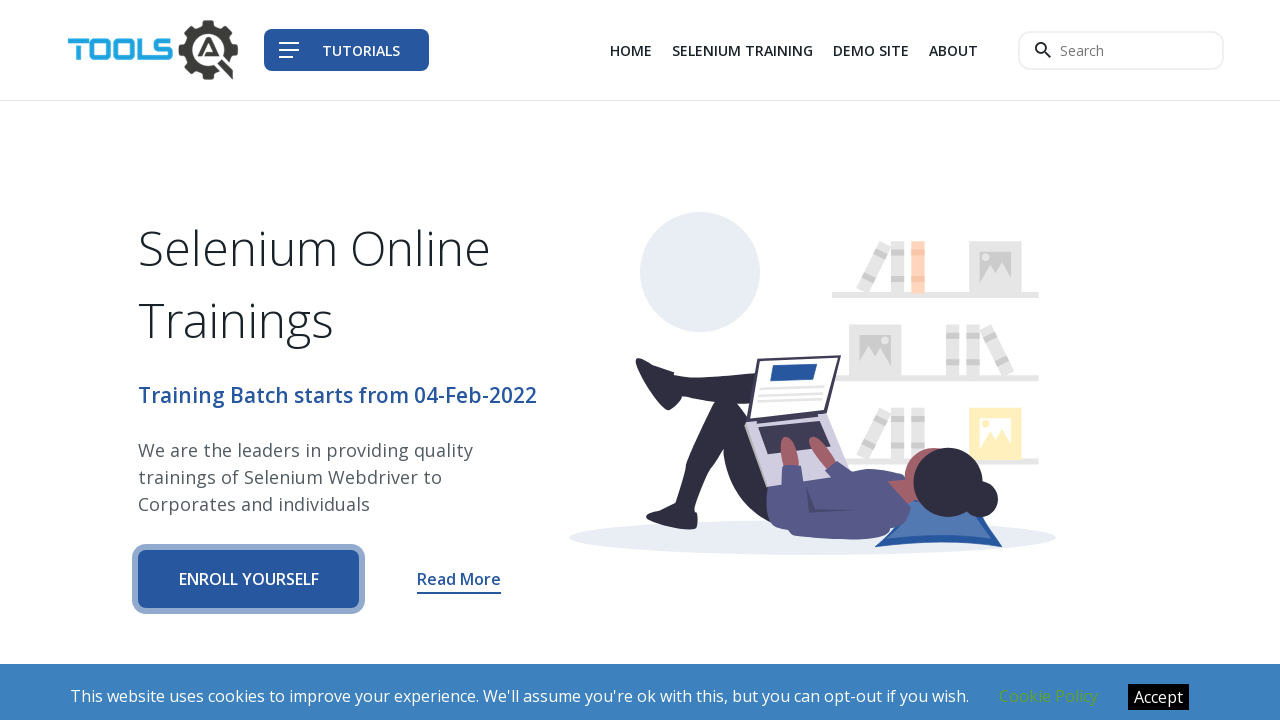

Clicked on the Enroll link at (249, 579) on xpath=//a[contains(text(),'Enroll')]
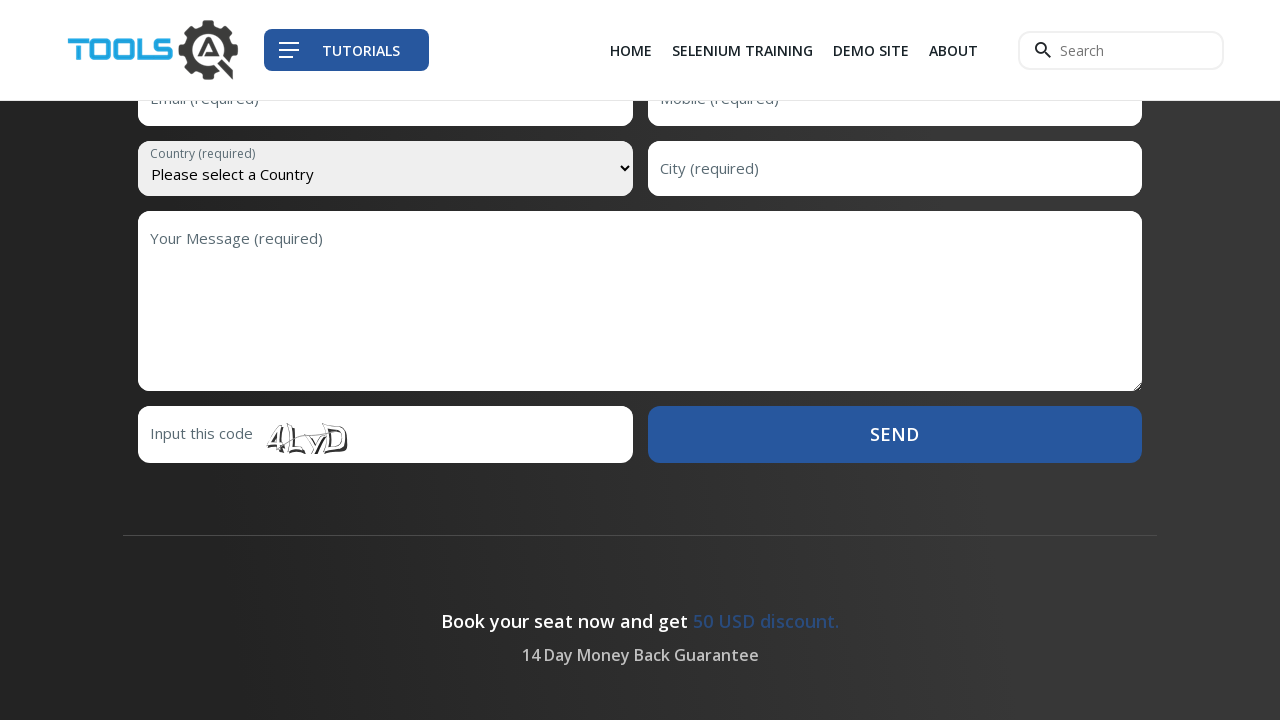

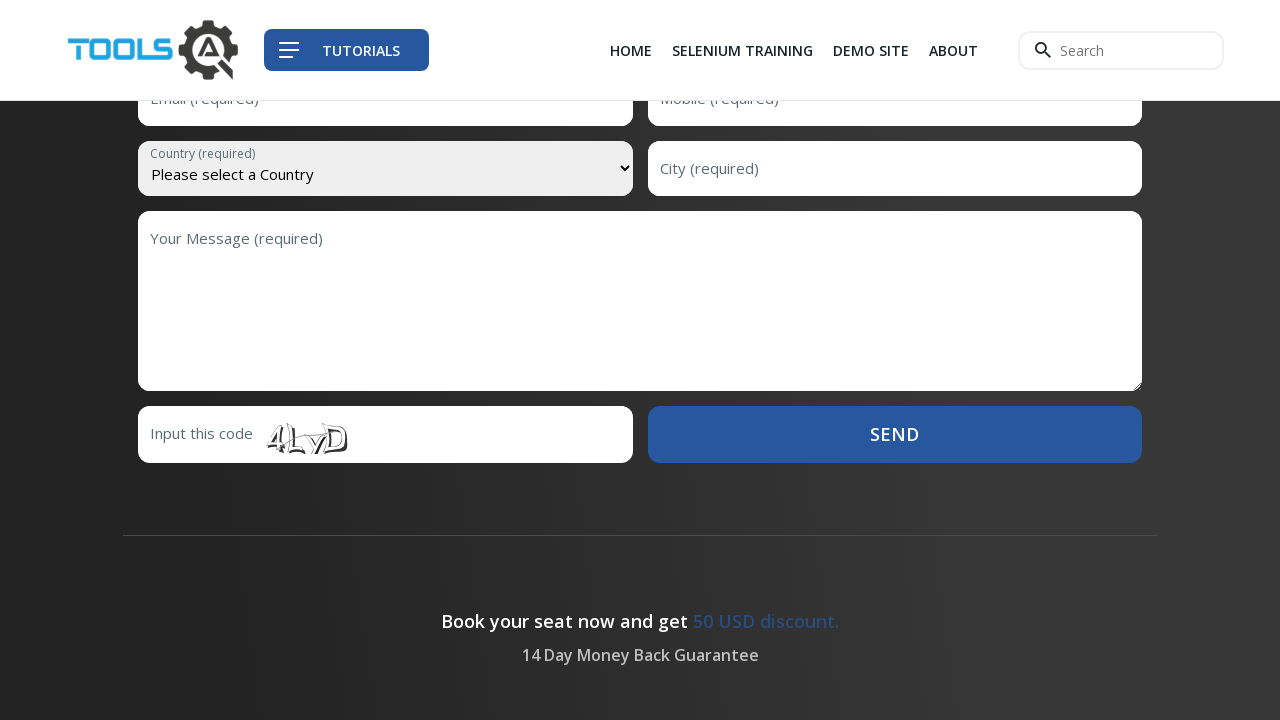